Tests the "Contact Me" link on the homepage by clicking it and verifying navigation to the contact page

Starting URL: https://www.rainbowfern.com

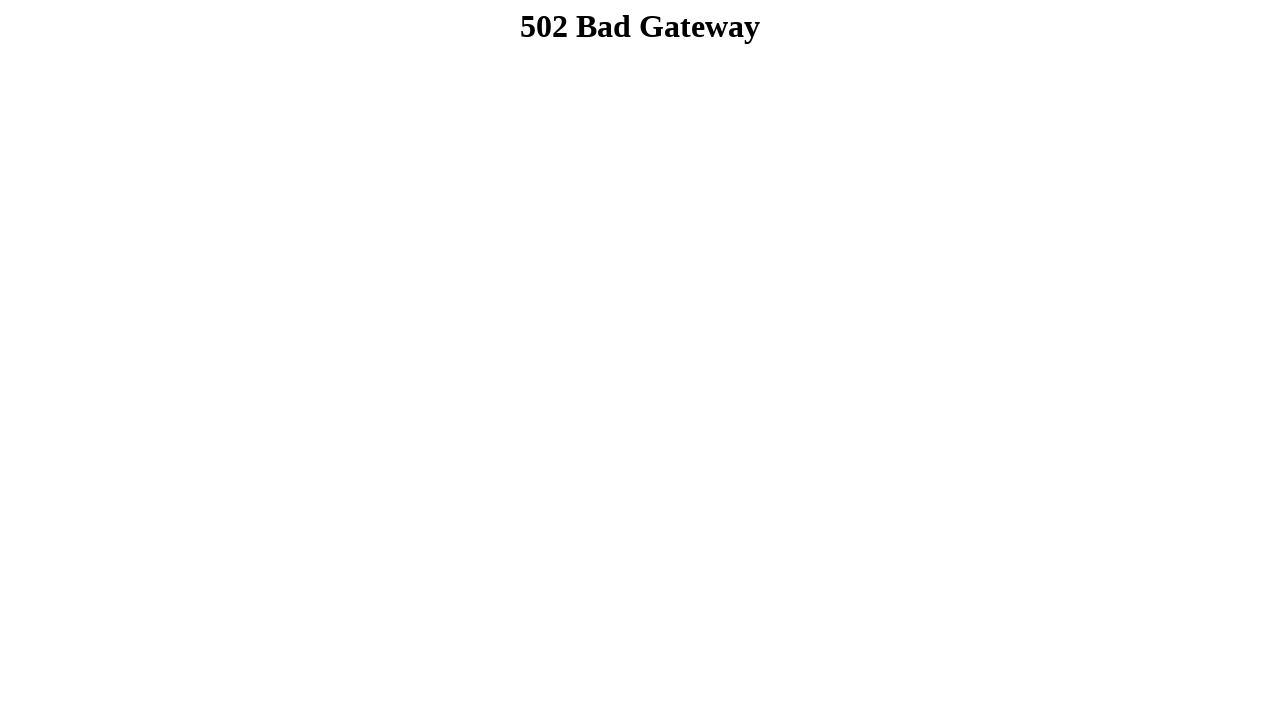

Navigated to homepage https://www.rainbowfern.com
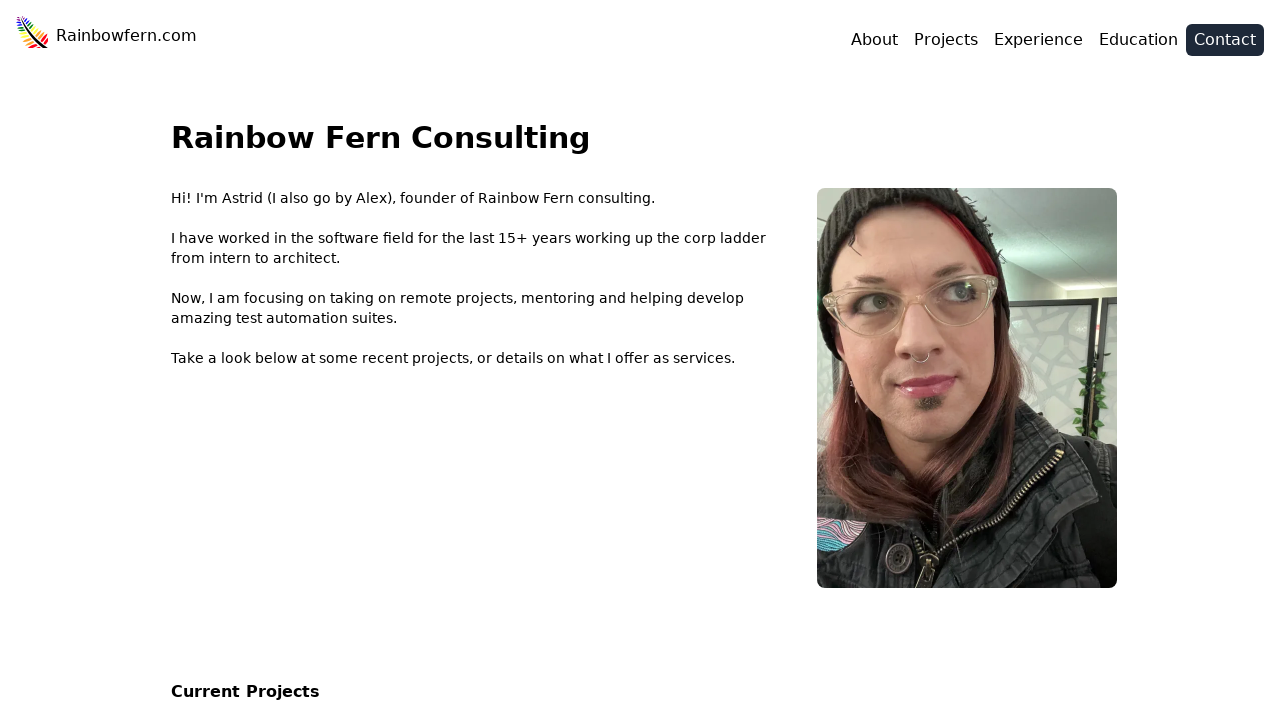

Clicked on 'Contact Me' link at (612, 360) on internal:role=link[name="Contact Me"i]
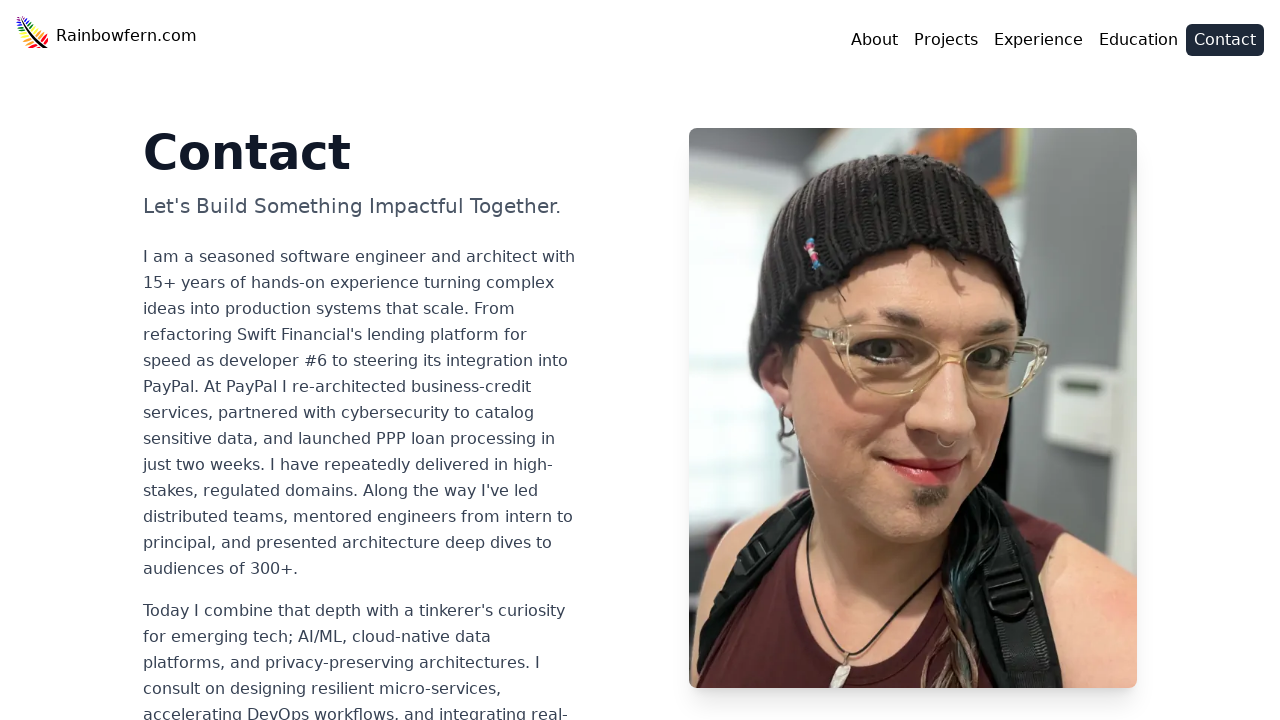

Successfully navigated to contact page
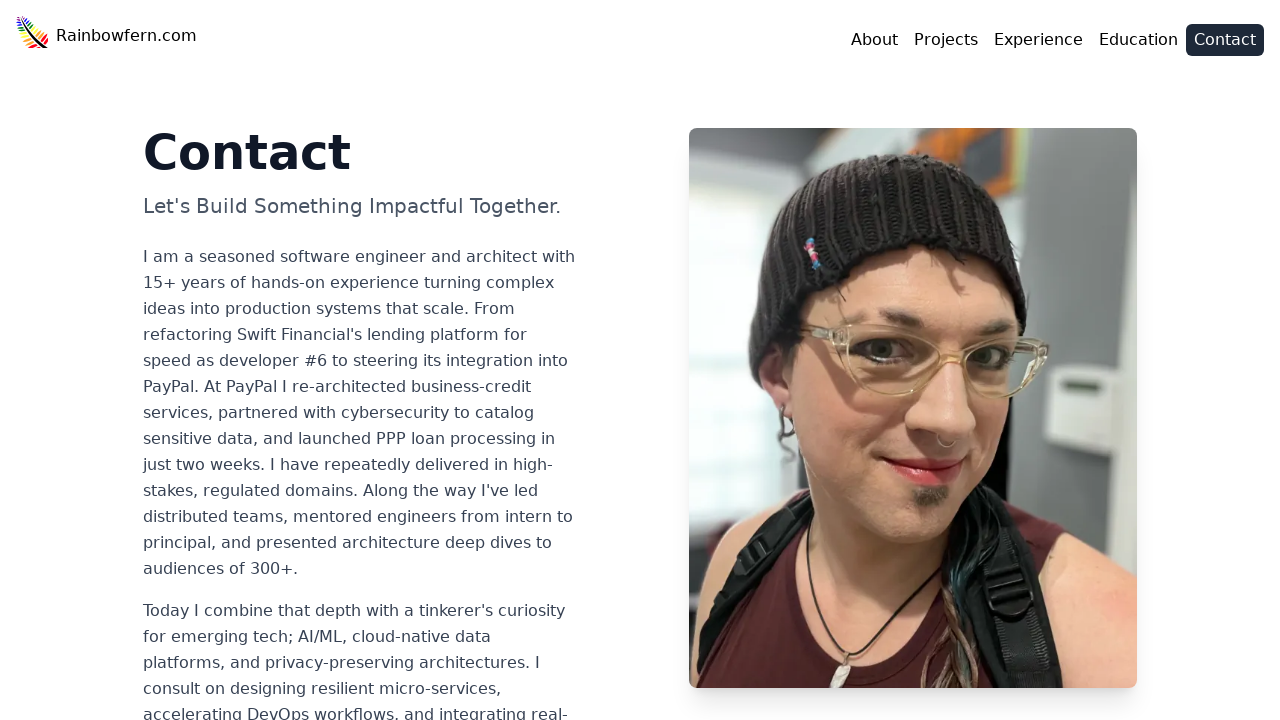

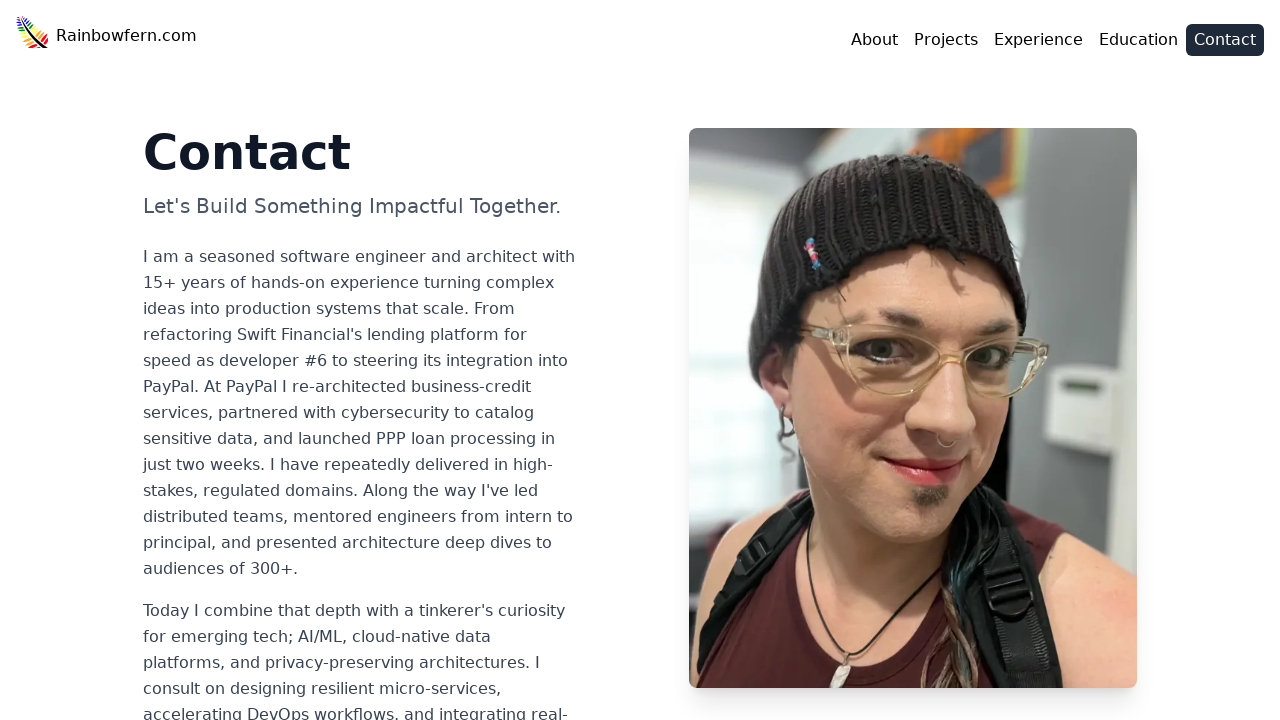